Tests that error icons appear on empty form submission and disappear when the error message is closed

Starting URL: https://www.saucedemo.com/

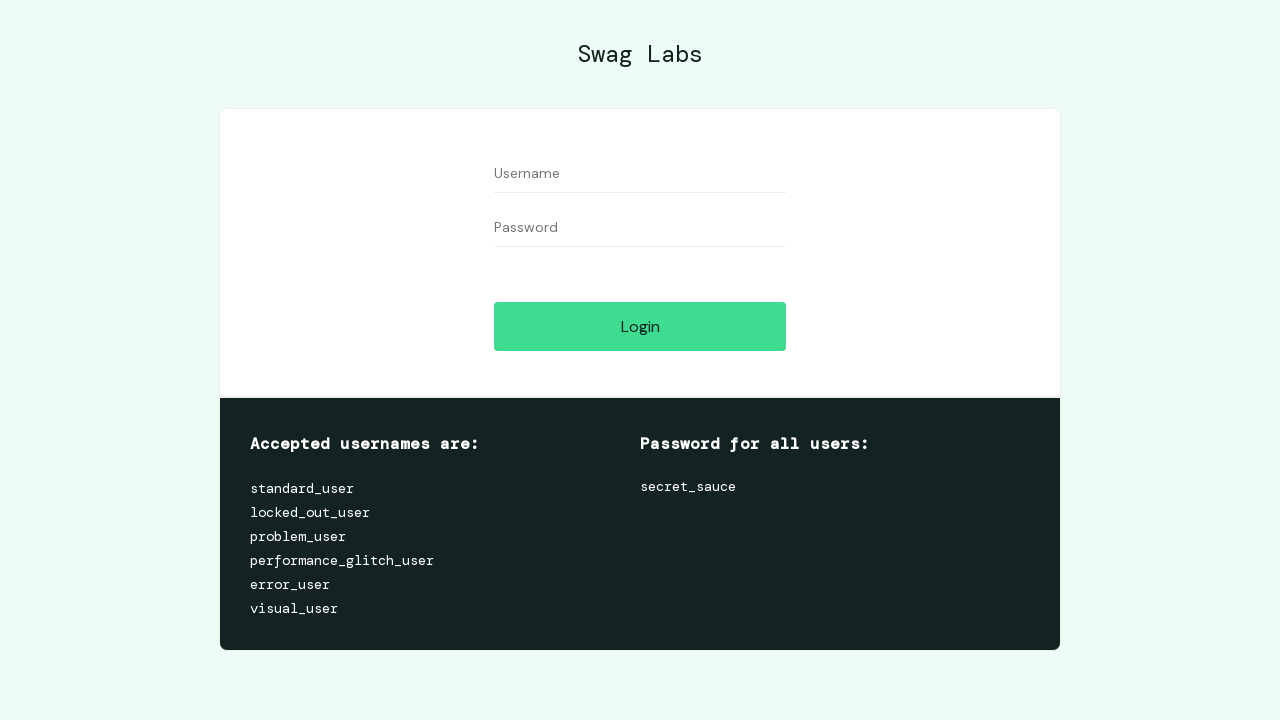

Clicked login button with empty form fields at (640, 326) on #login-button
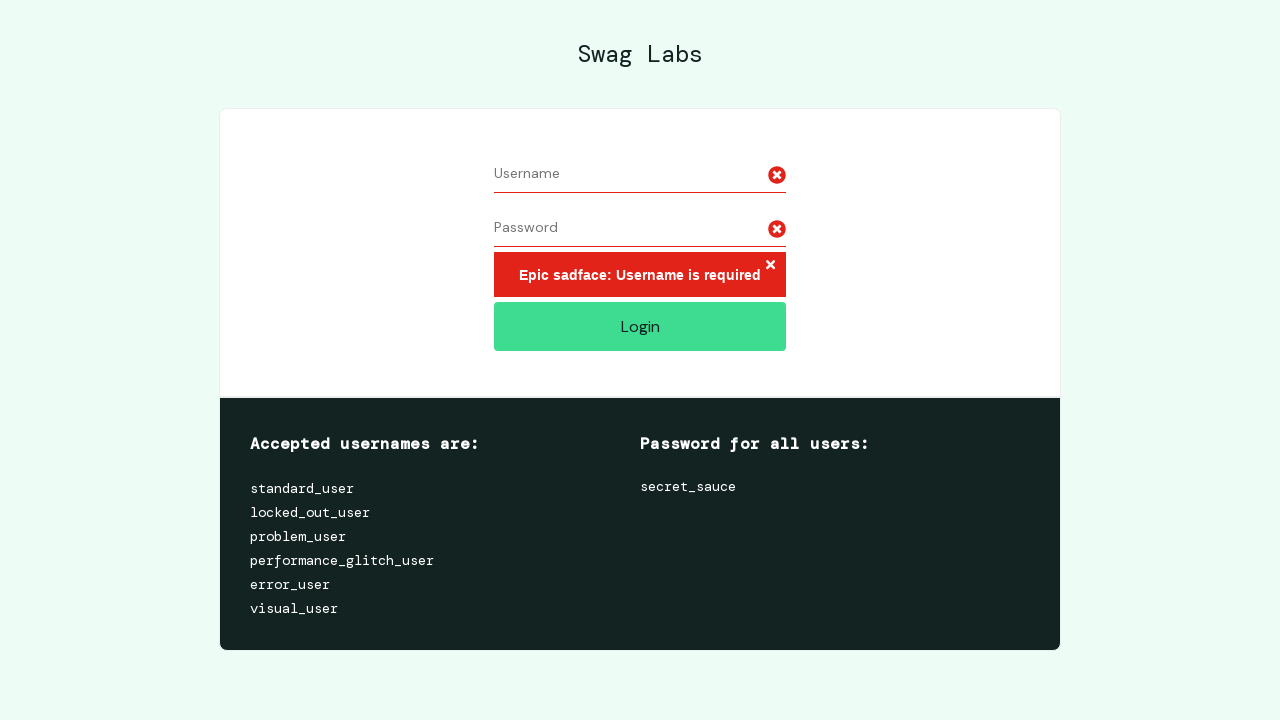

Error message container appeared on empty form submission
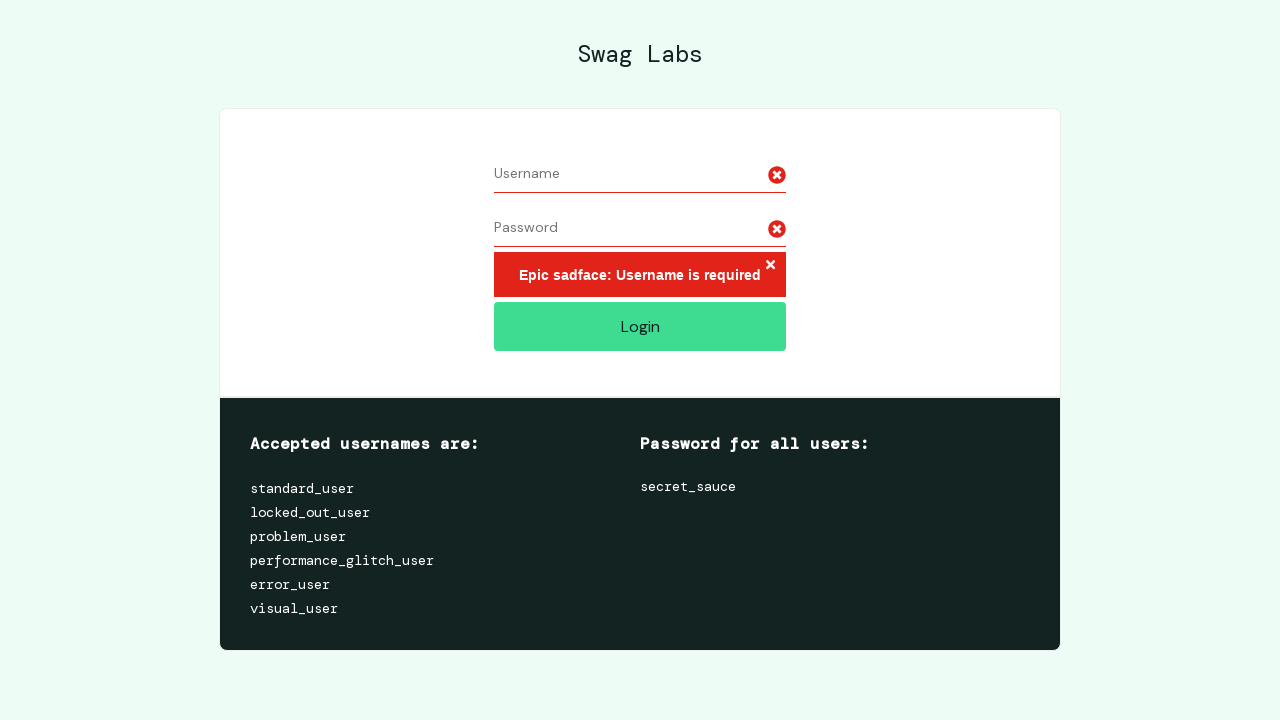

Clicked close button on error message at (770, 266) on .error-message-container button
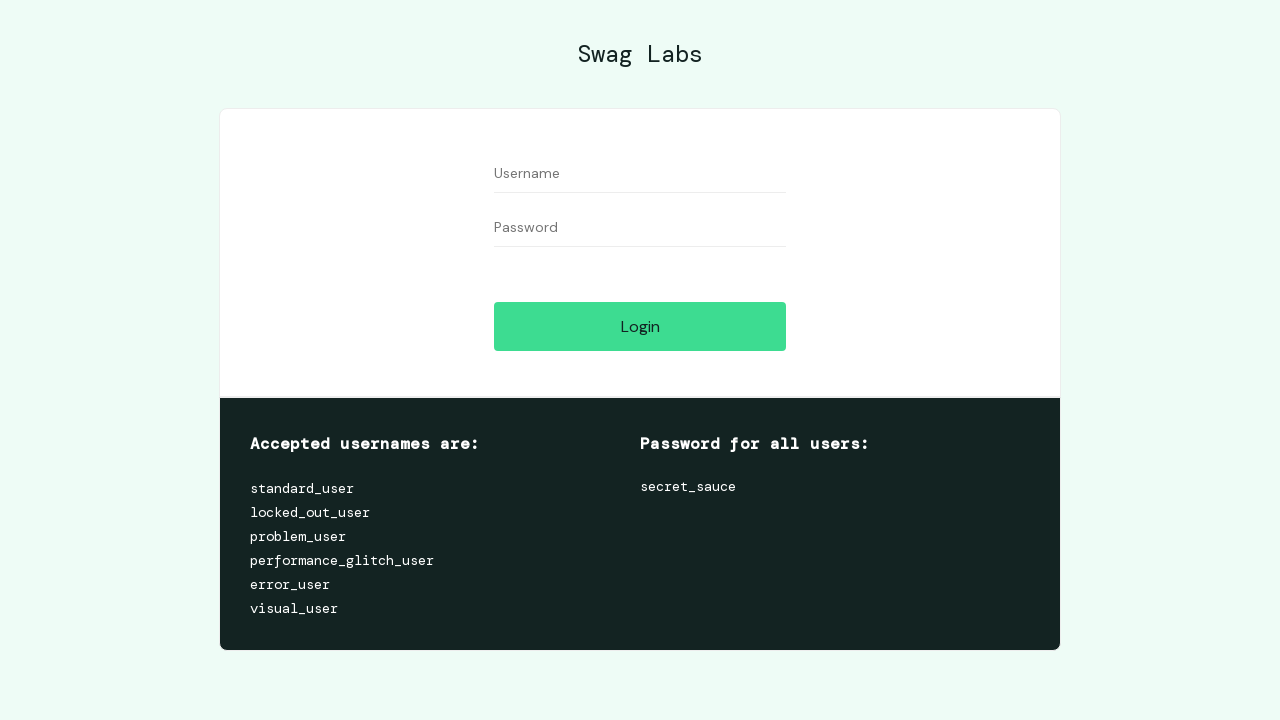

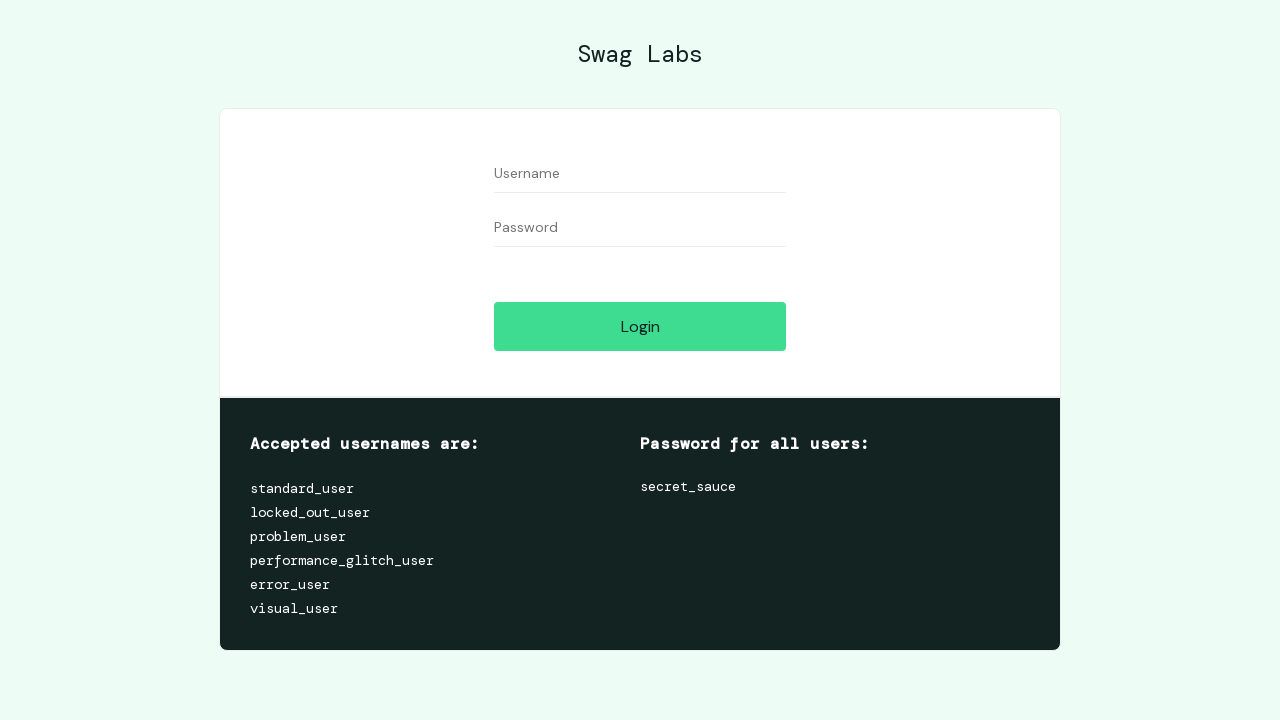